Tests the drag-and-drop functionality on jQueryUI's draggable demo by switching to the iframe containing the demo and dragging an element 100 pixels in both x and y directions.

Starting URL: https://jqueryui.com/draggable/

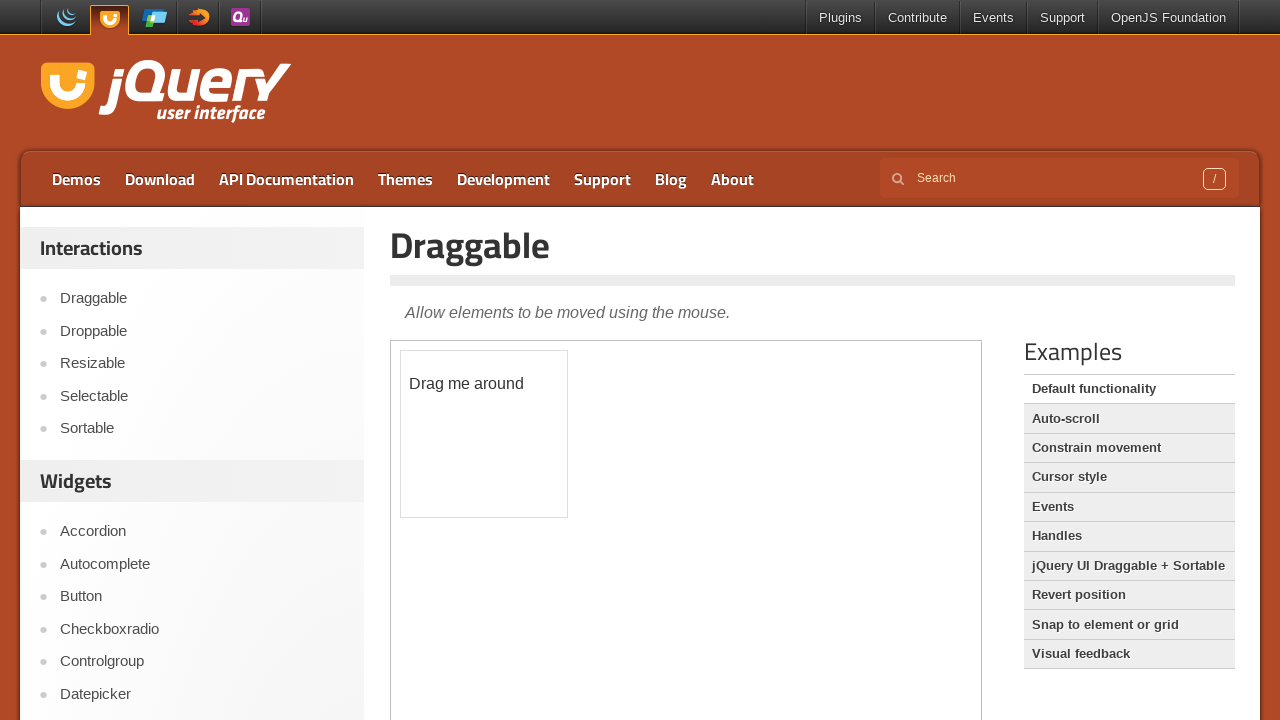

Located the iframe containing the draggable demo
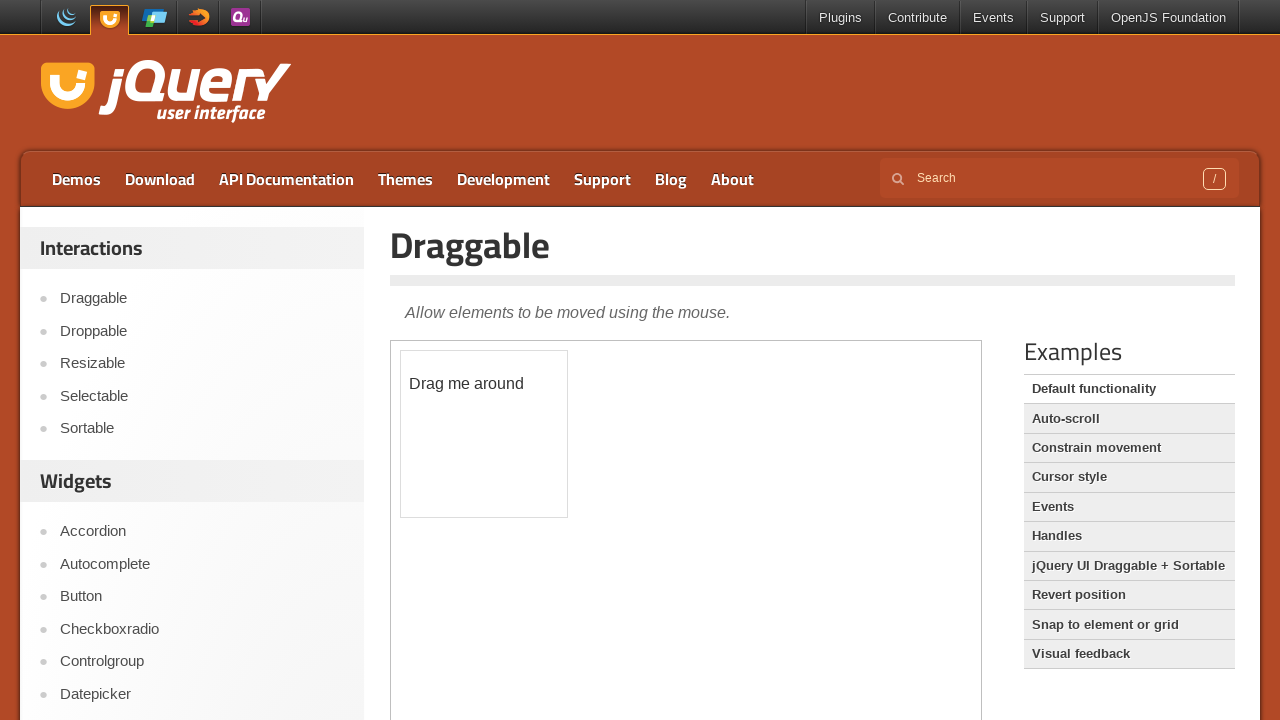

Located the draggable element with id 'draggable' within the iframe
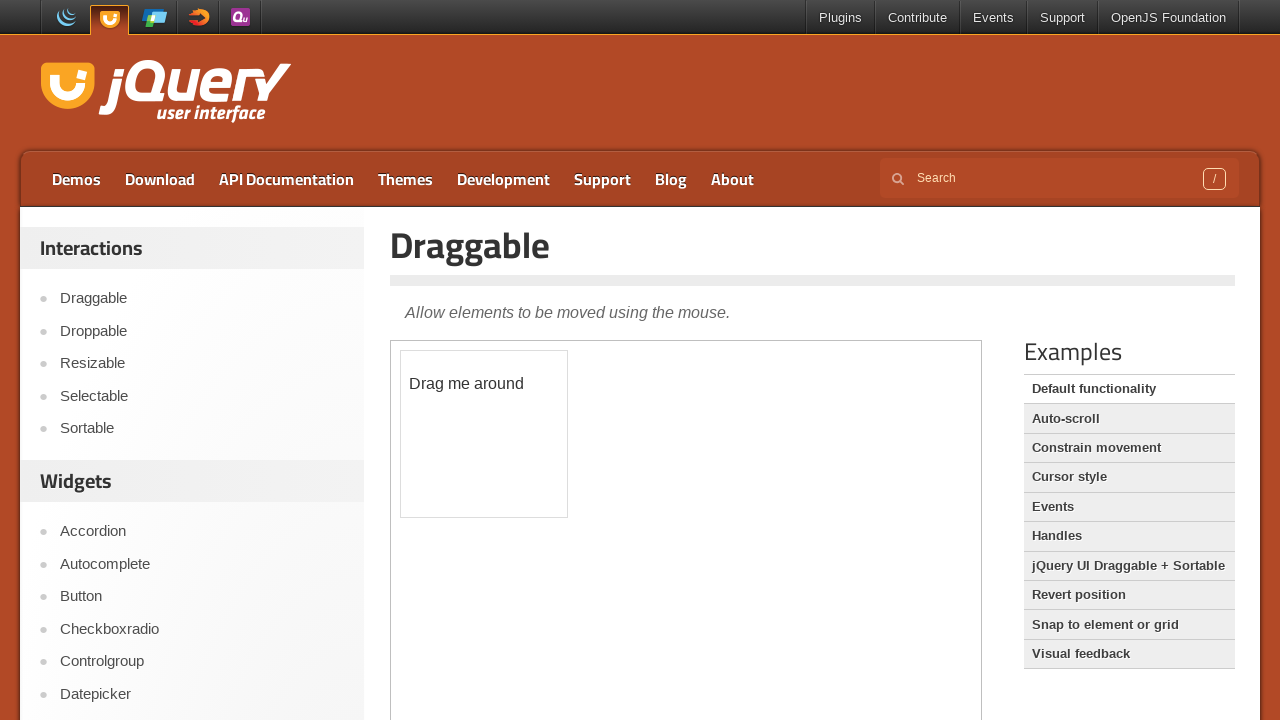

Dragged the element 100 pixels right and 100 pixels down at (501, 451)
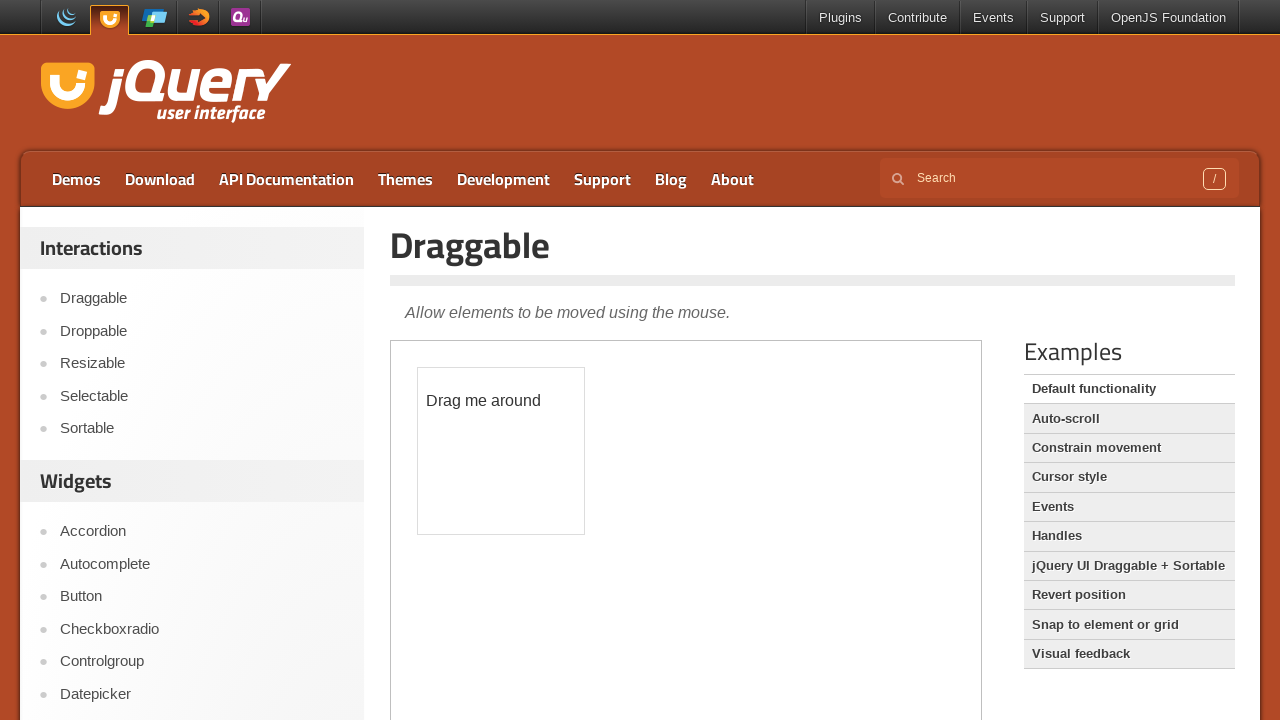

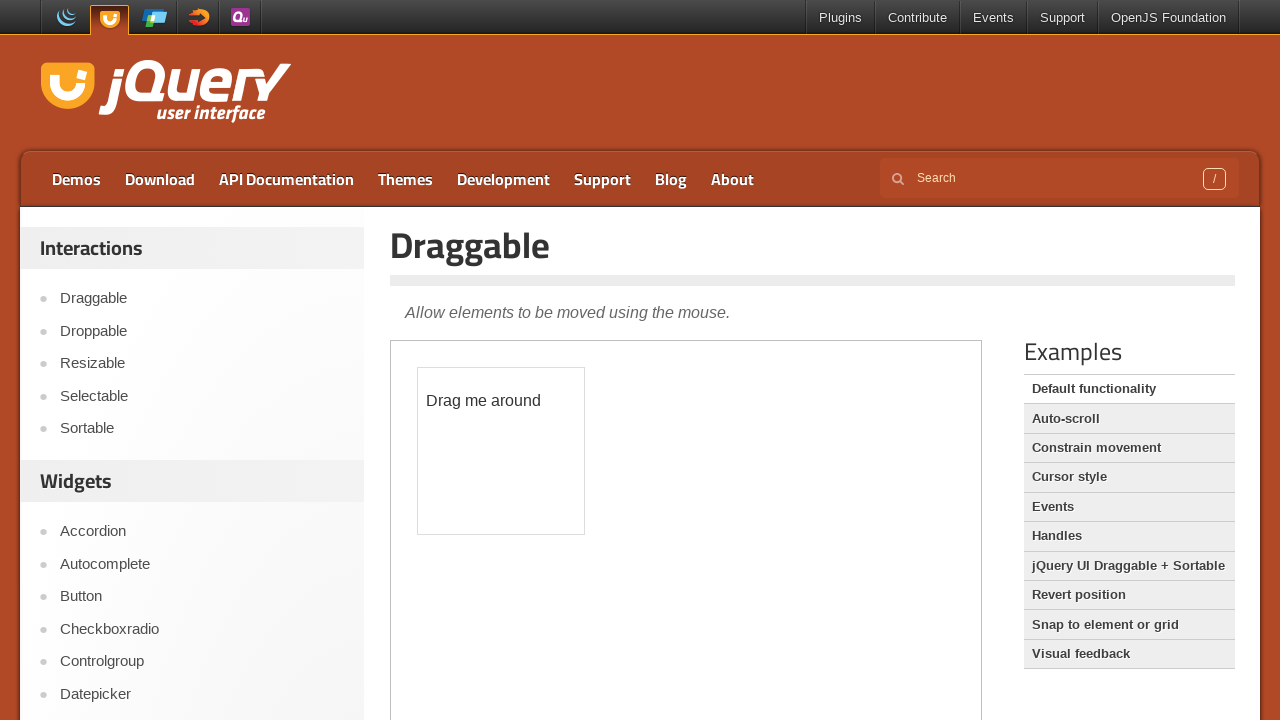